Tests a form submission flow by clicking a dynamically calculated link, then filling out a form with personal information (first name, last name, city, country) and submitting it.

Starting URL: http://suninjuly.github.io/find_link_text

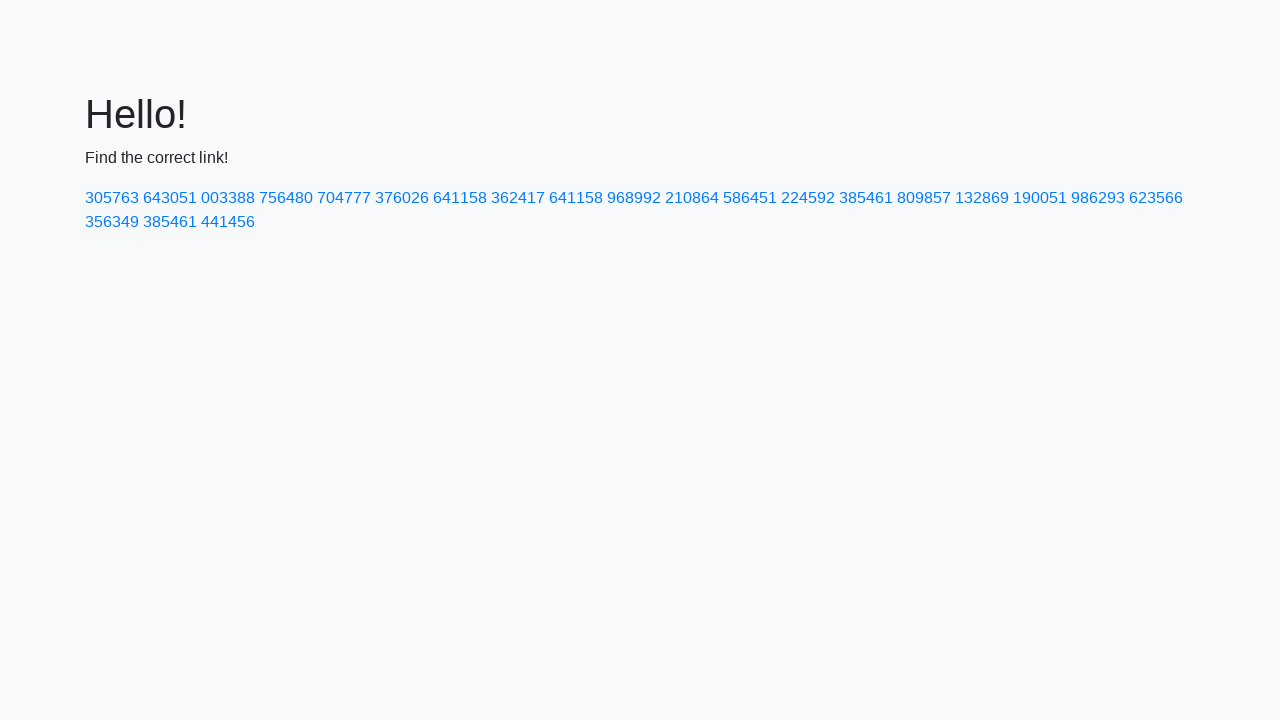

Clicked dynamically calculated link with text '224592' at (808, 198) on a:text-is('224592')
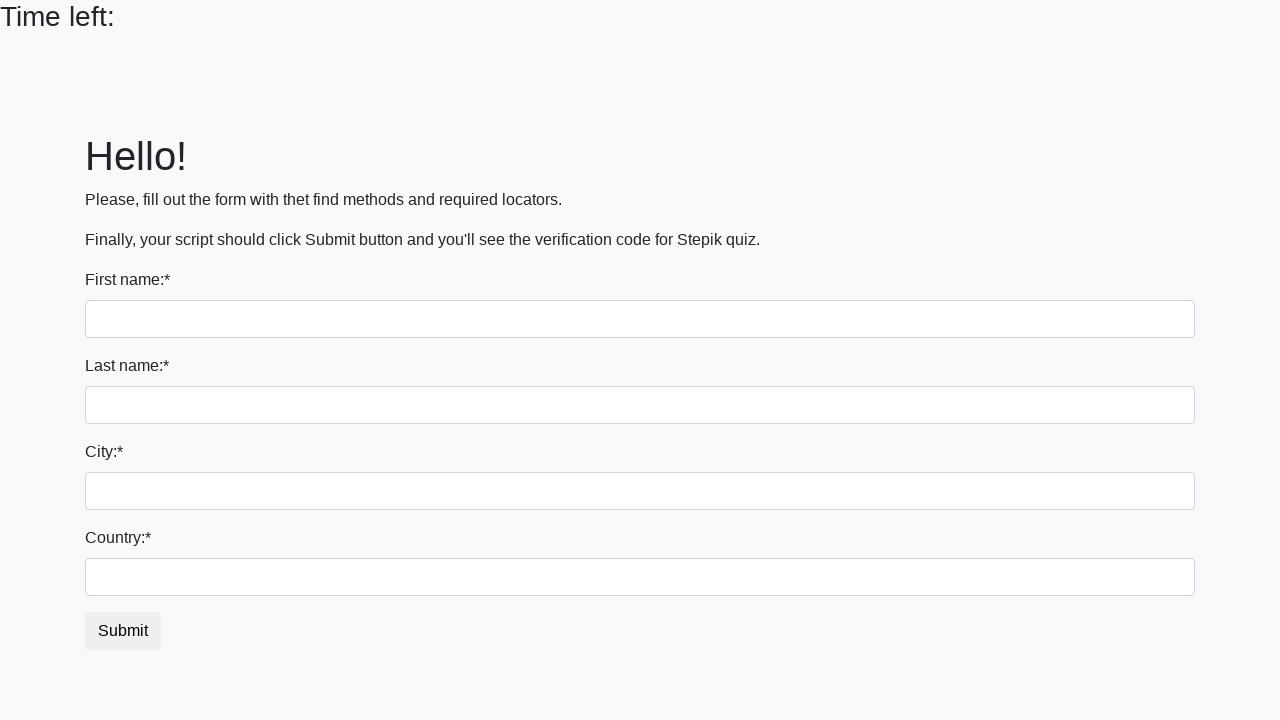

Filled first name field with 'Ivan' on input
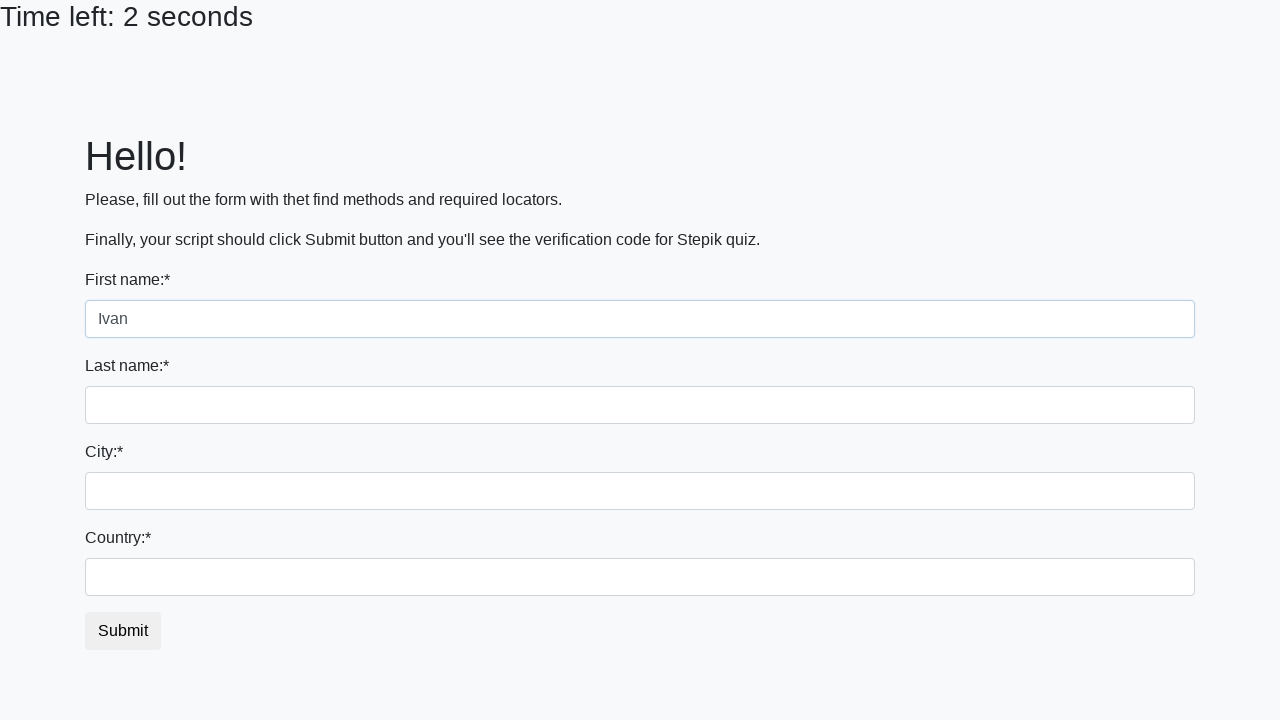

Filled last name field with 'Petrov' on input[name='last_name']
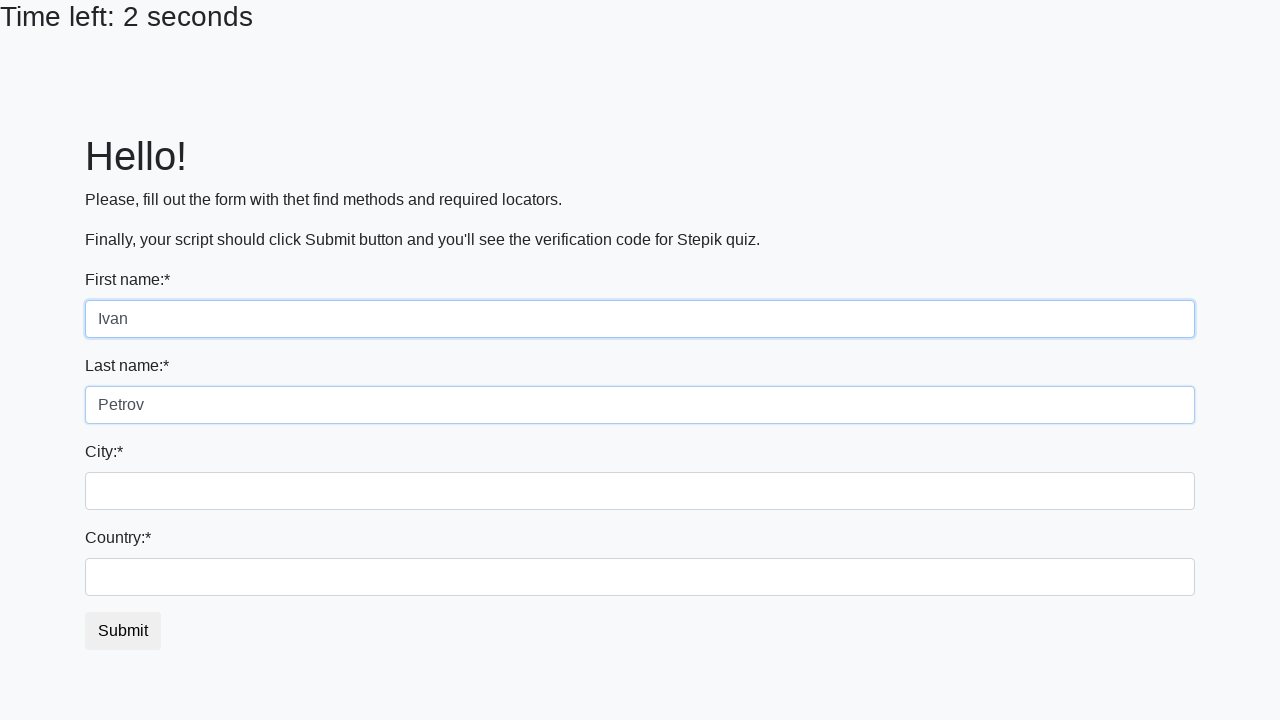

Filled city field with 'Smolensk' on .form-control.city
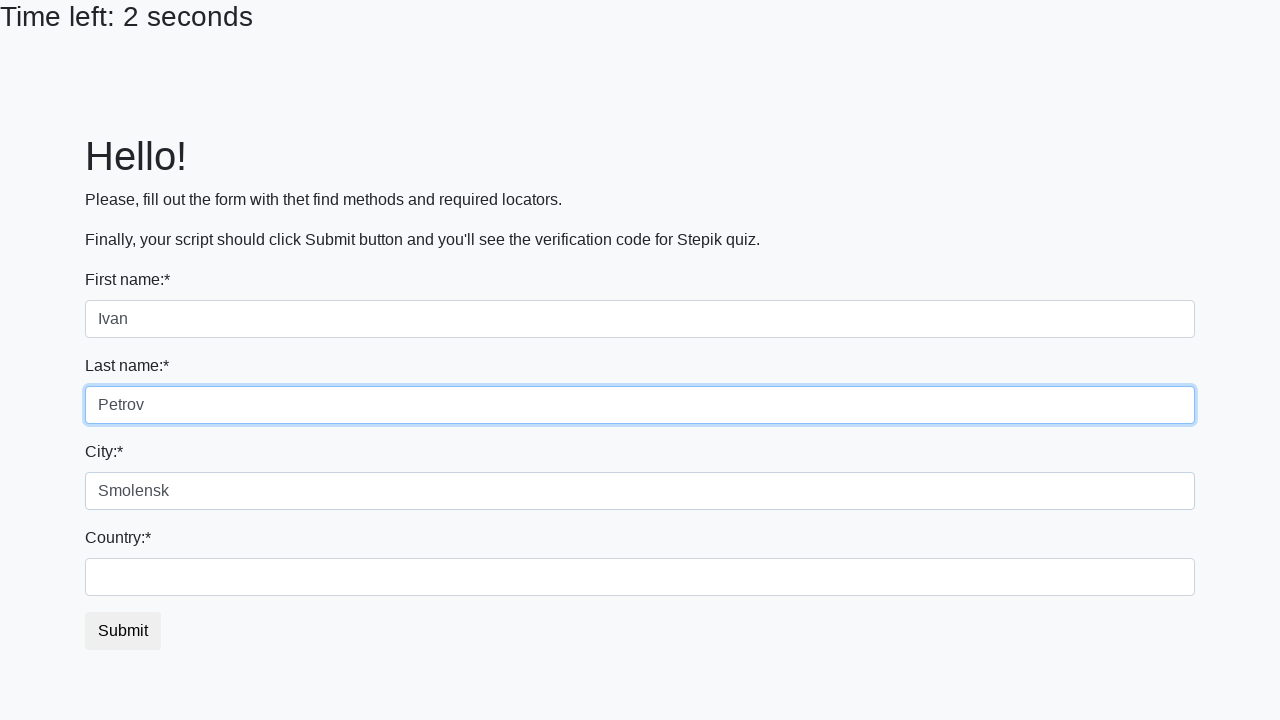

Filled country field with 'Russia' on #country
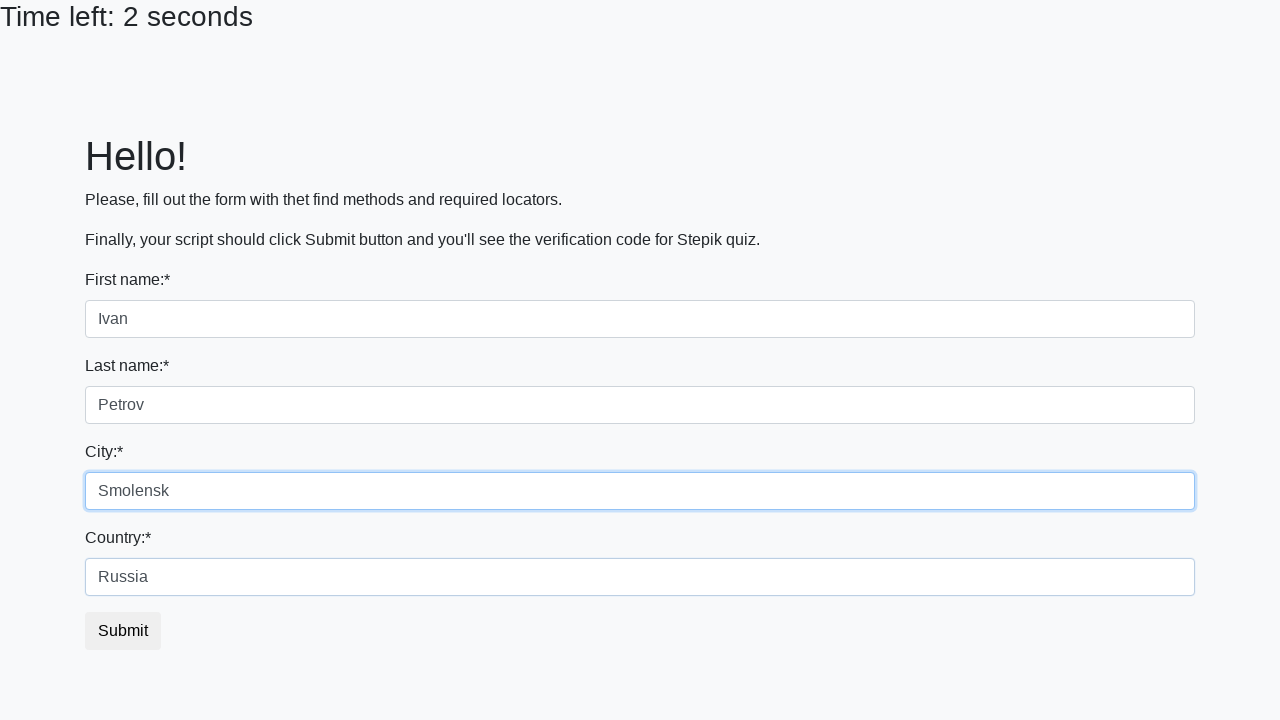

Clicked submit button to complete form submission at (123, 631) on button.btn
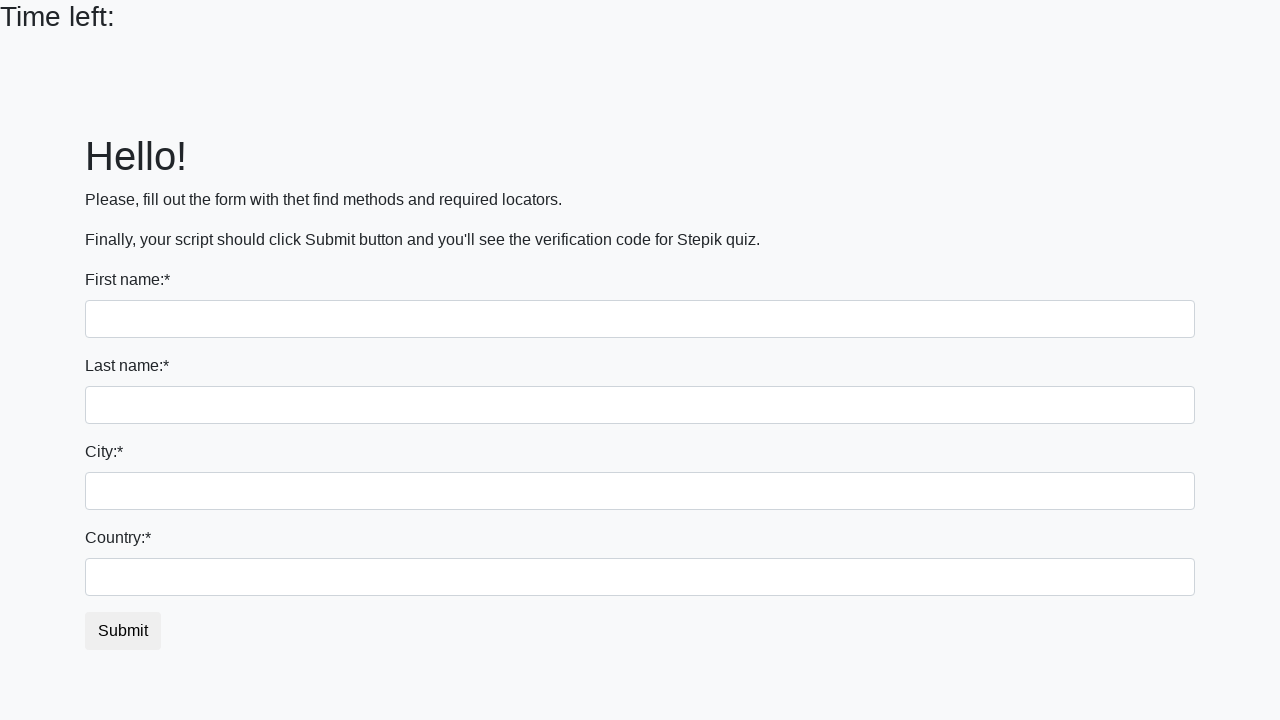

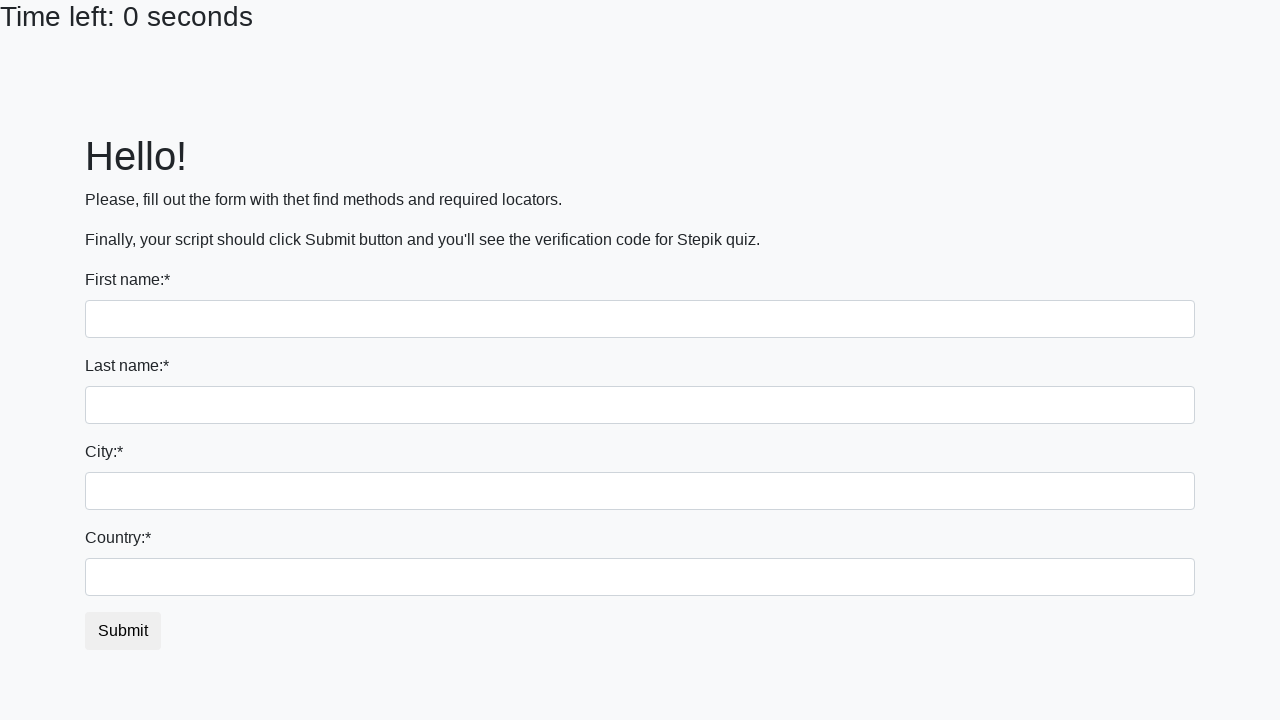